Tests marking individual todo items as complete by checking their checkboxes

Starting URL: https://demo.playwright.dev/todomvc

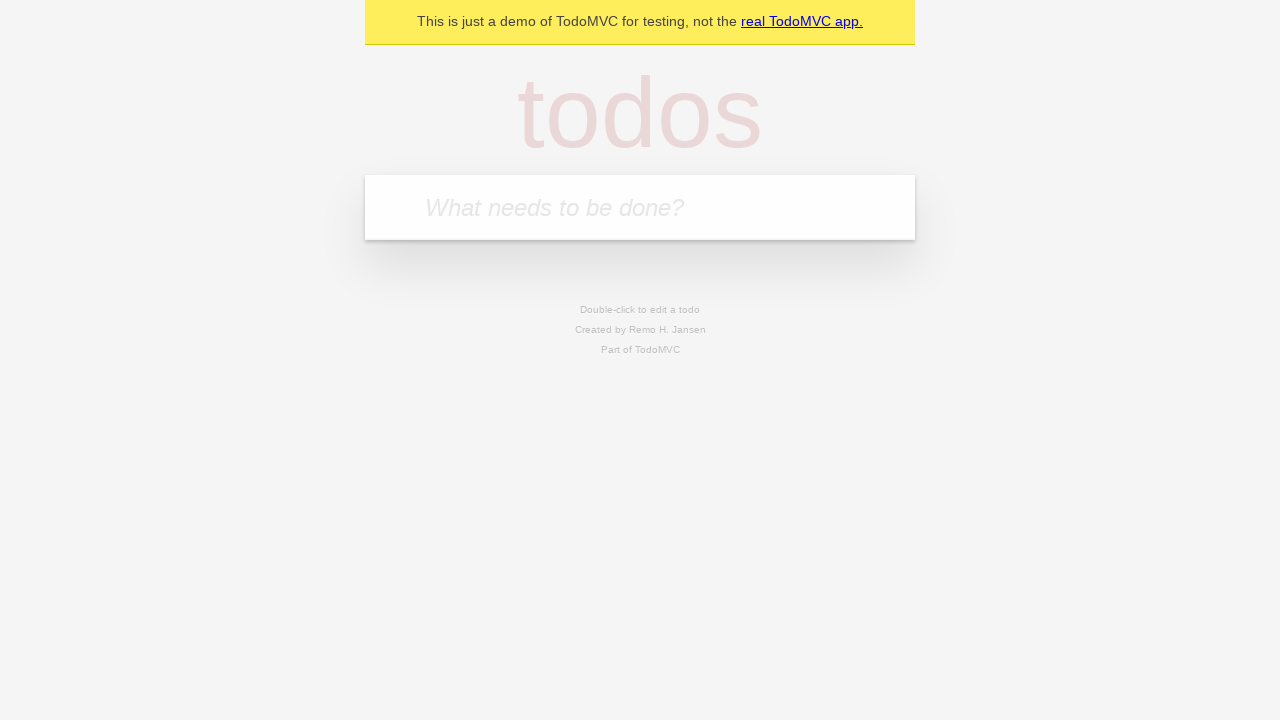

Located the 'What needs to be done?' input field
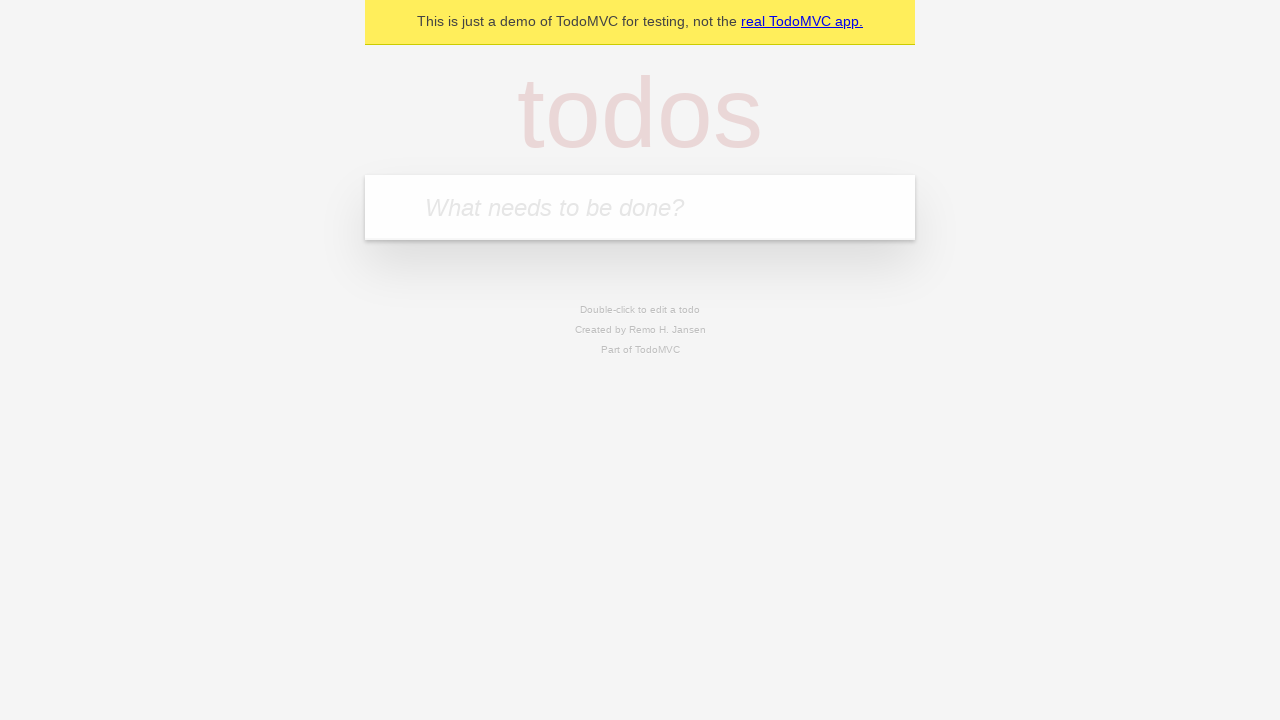

Filled todo input with 'buy some cheese' on internal:attr=[placeholder="What needs to be done?"i]
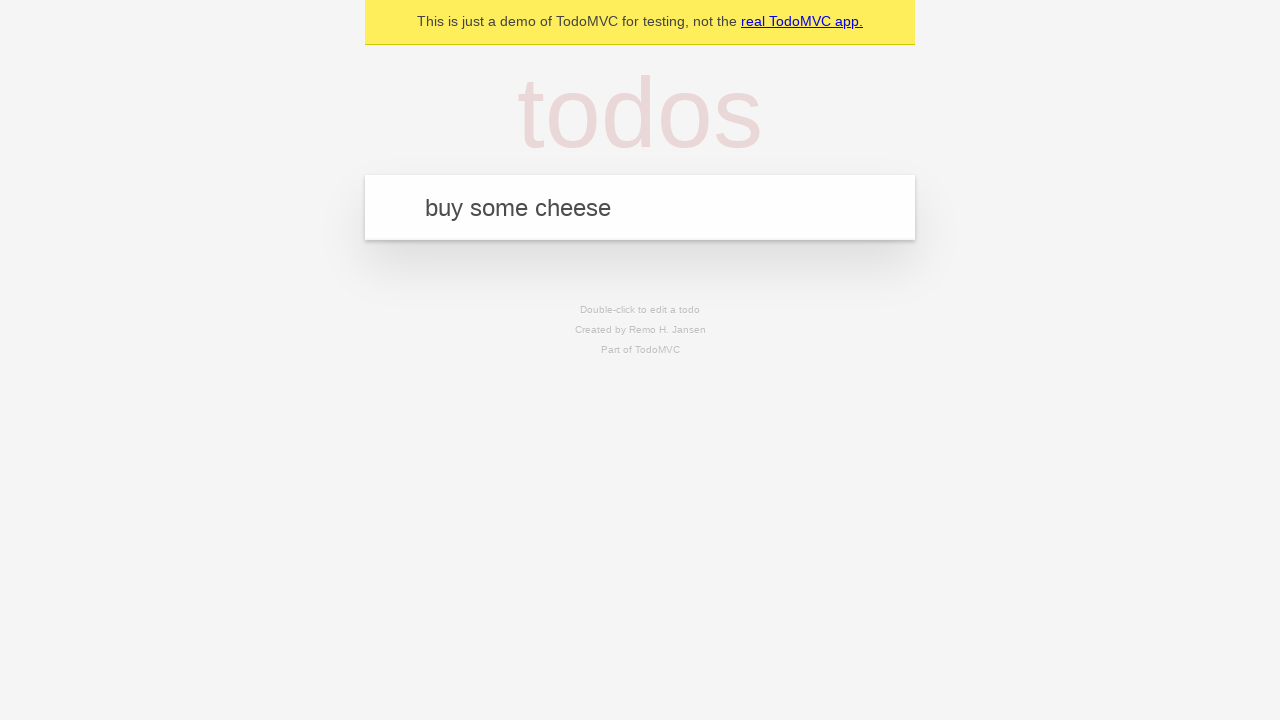

Pressed Enter to create todo item 'buy some cheese' on internal:attr=[placeholder="What needs to be done?"i]
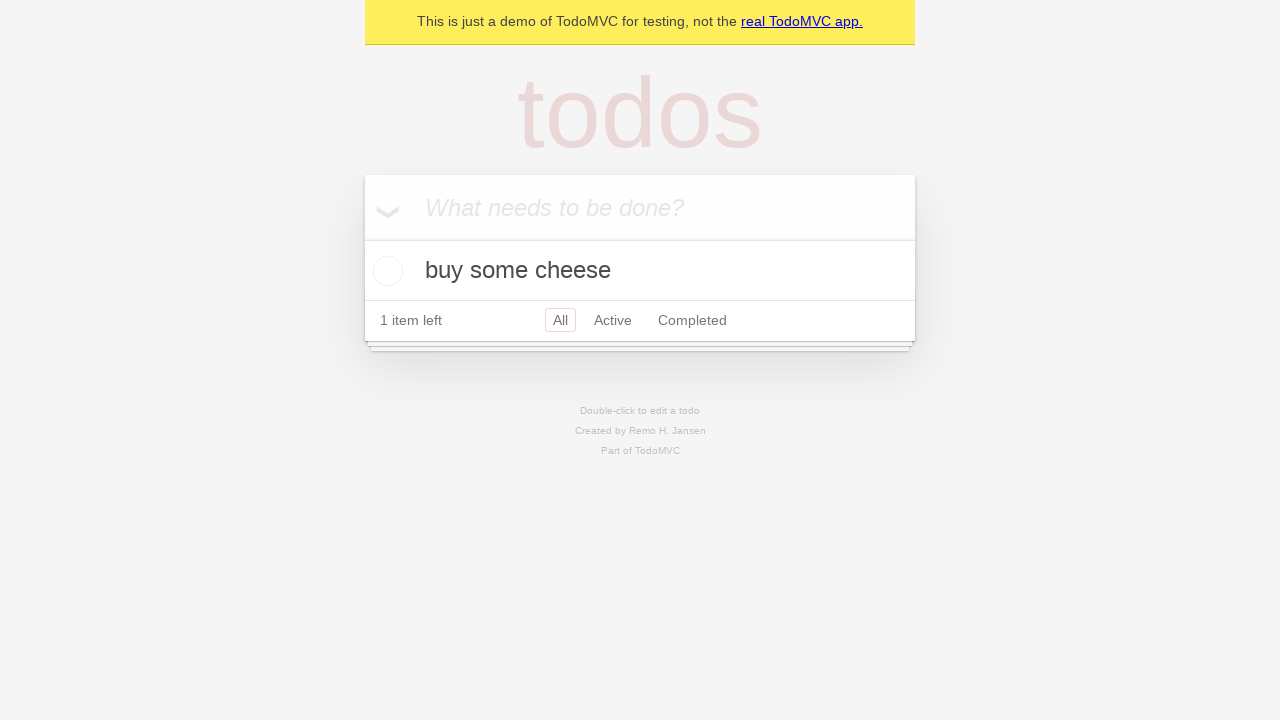

Filled todo input with 'feed the cat' on internal:attr=[placeholder="What needs to be done?"i]
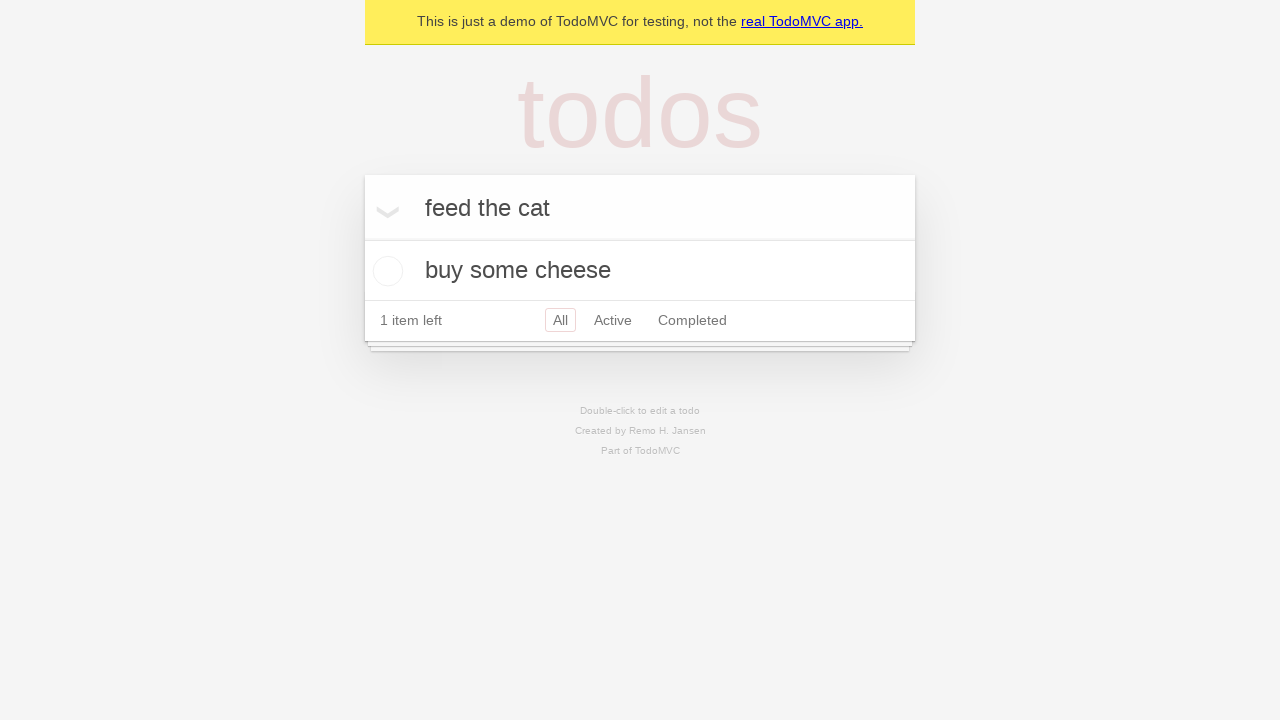

Pressed Enter to create todo item 'feed the cat' on internal:attr=[placeholder="What needs to be done?"i]
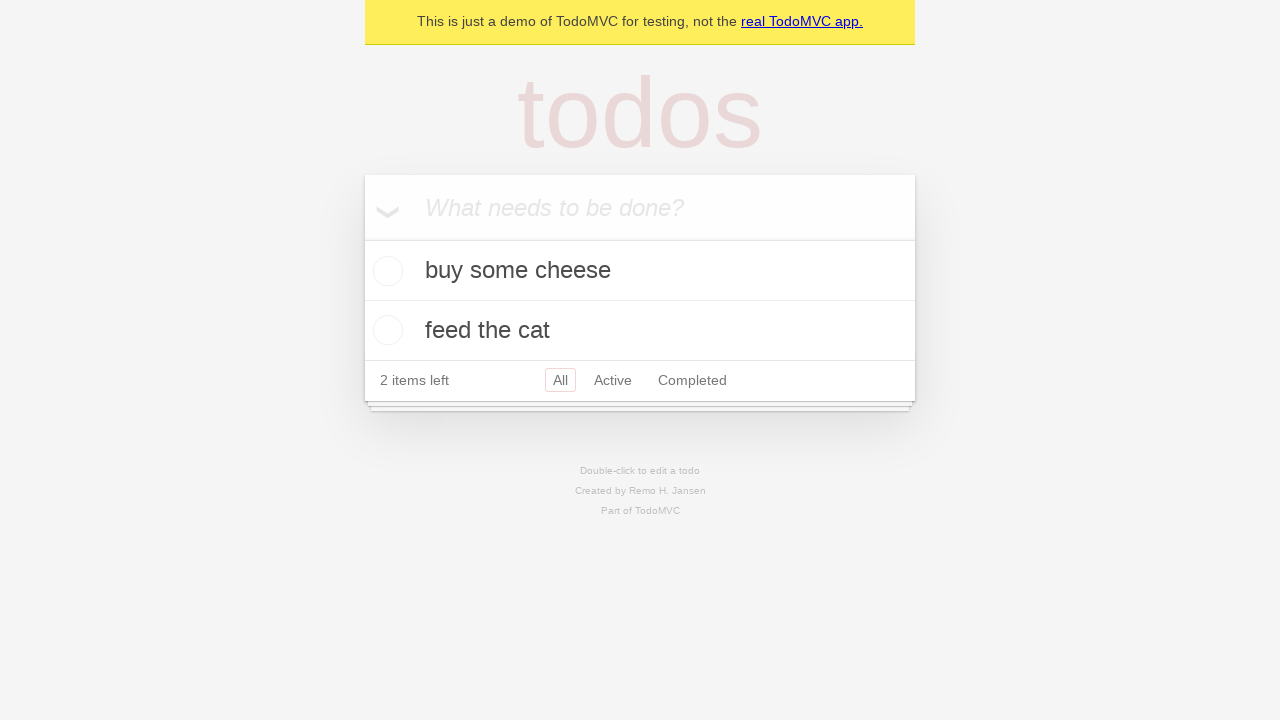

Waited for 2 todo items to be created
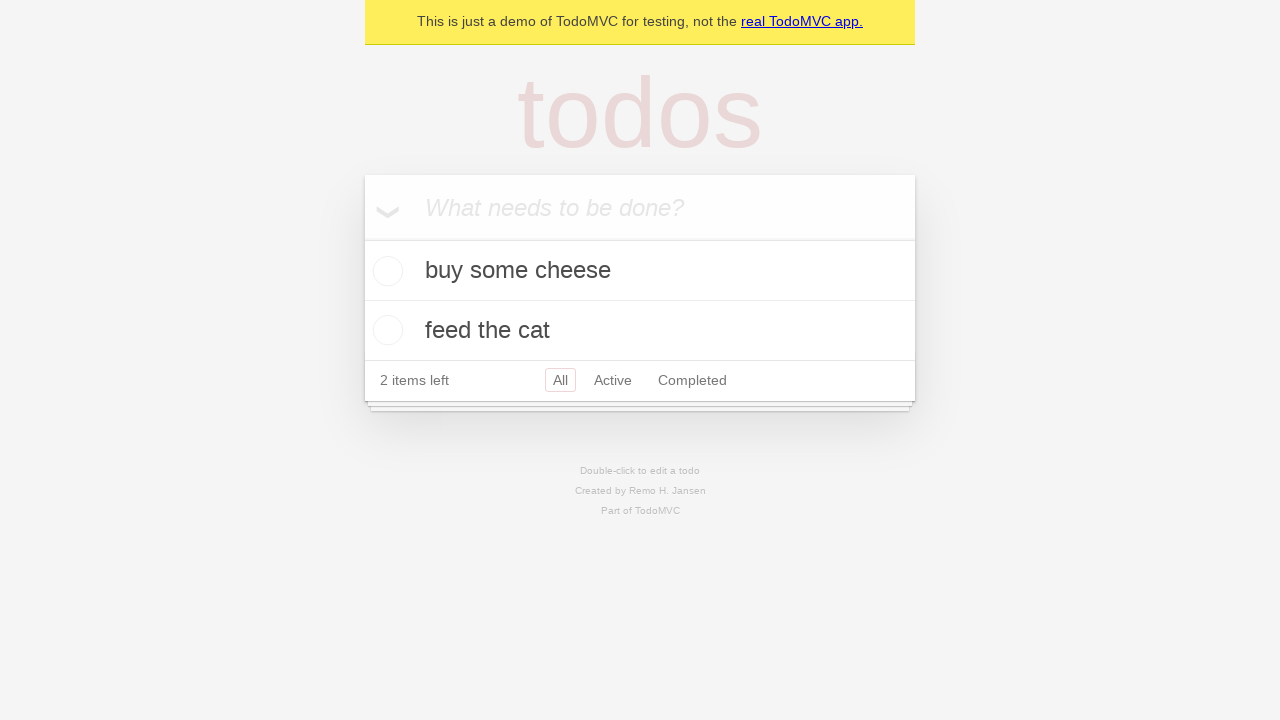

Located the first todo item
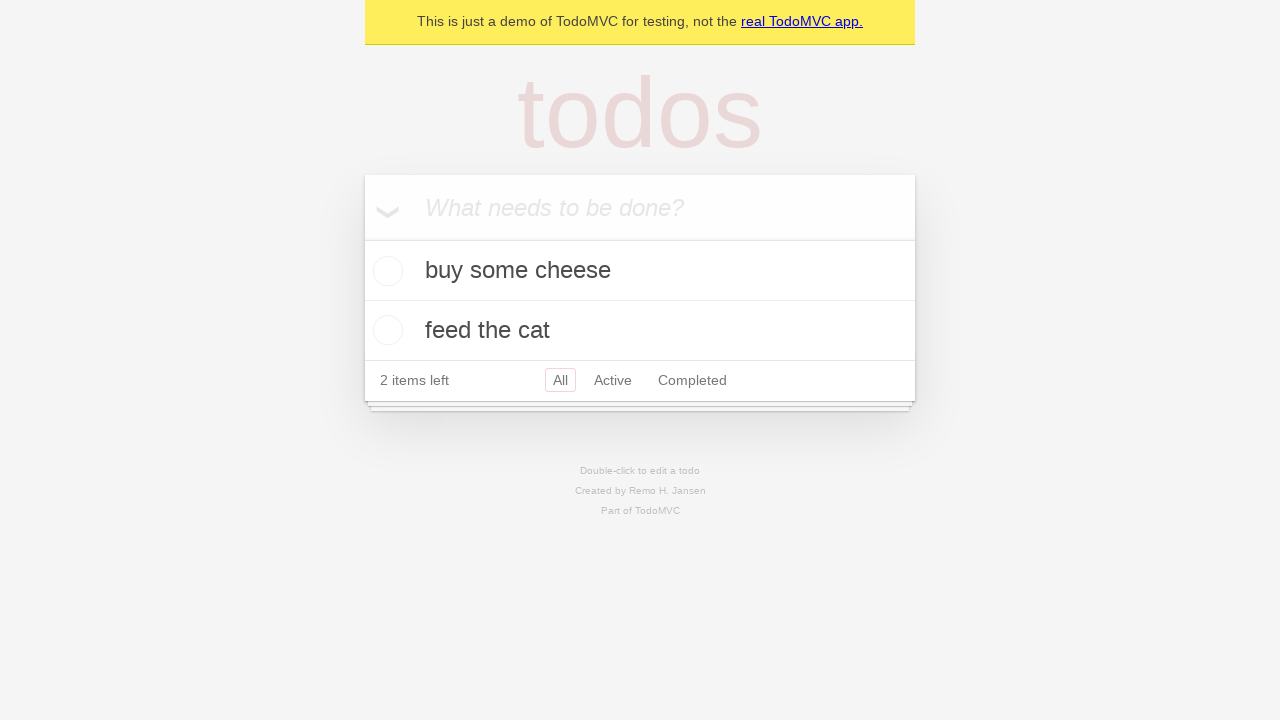

Checked the checkbox for the first todo item 'buy some cheese' at (385, 271) on internal:testid=[data-testid="todo-item"s] >> nth=0 >> internal:role=checkbox
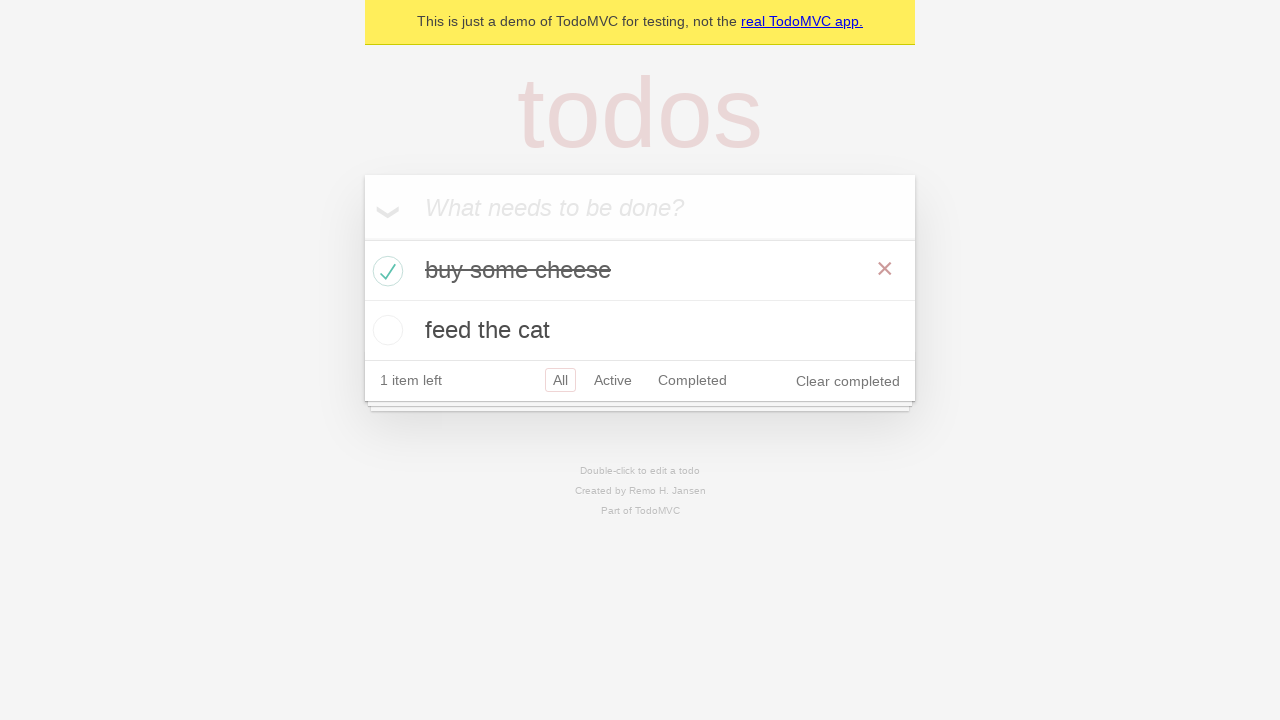

Located the second todo item
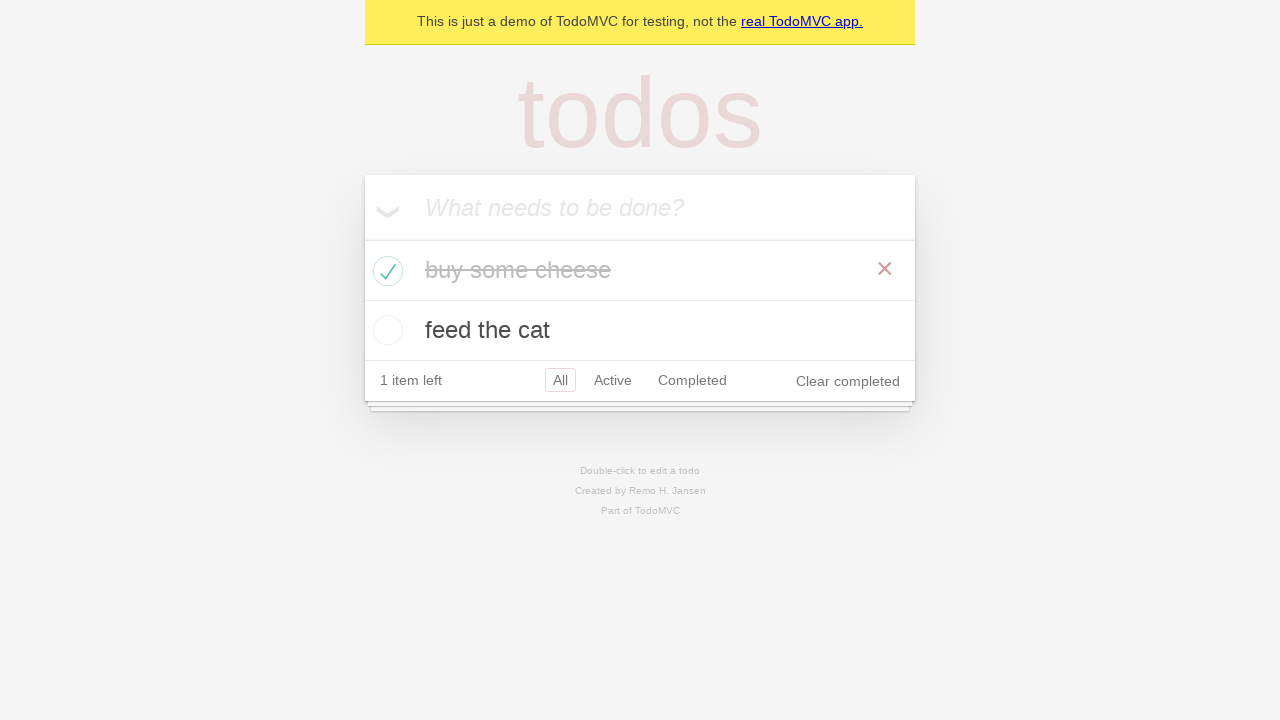

Checked the checkbox for the second todo item 'feed the cat' at (385, 330) on internal:testid=[data-testid="todo-item"s] >> nth=1 >> internal:role=checkbox
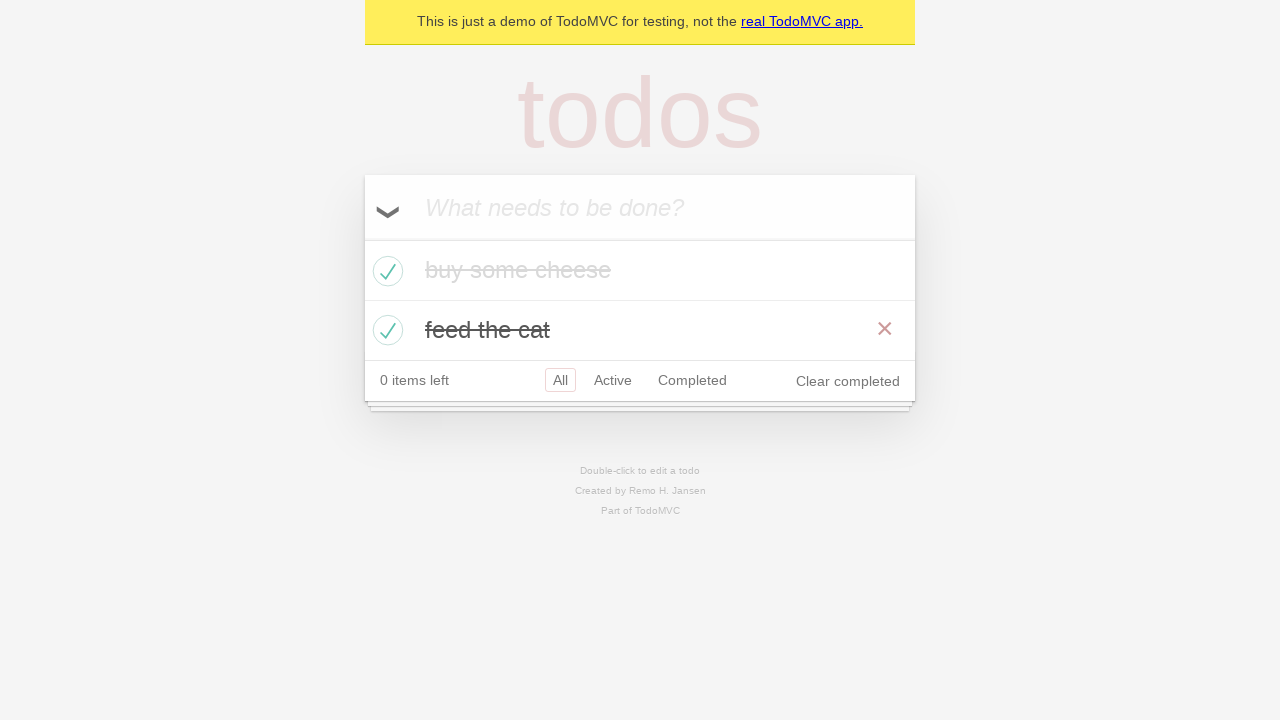

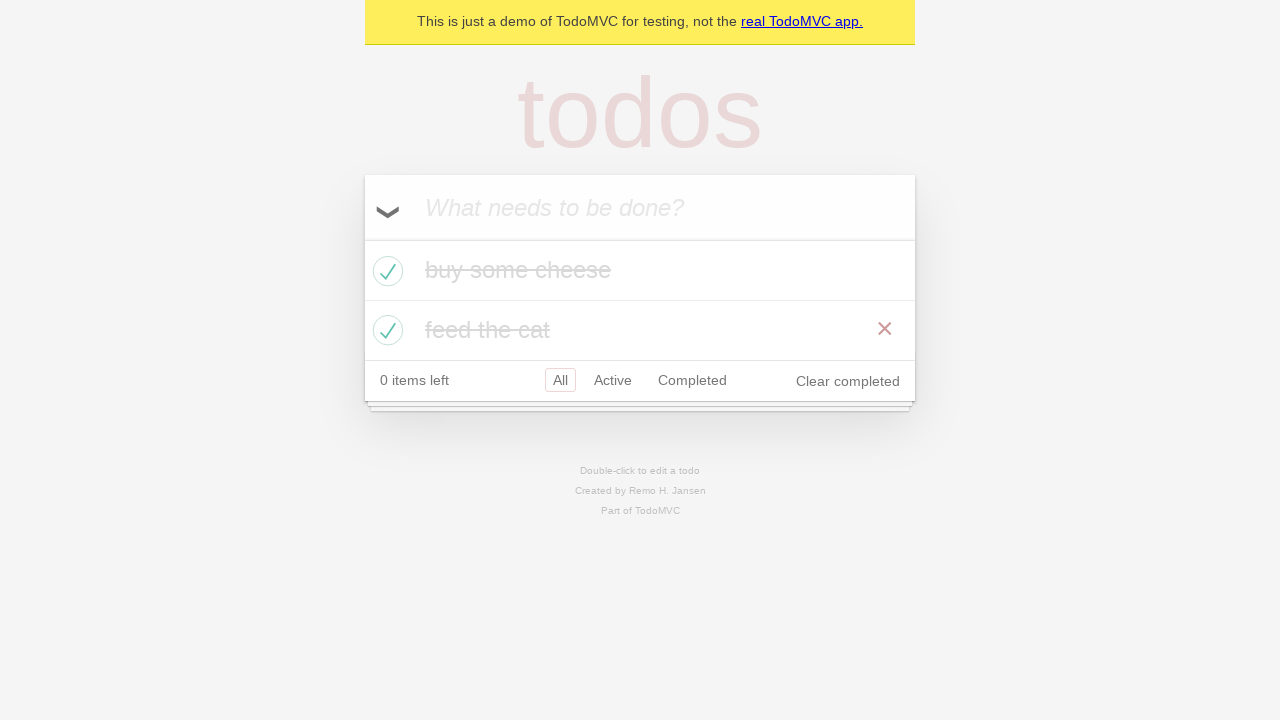